Tests form filling by entering first name and last name in input fields

Starting URL: https://formy-project.herokuapp.com/form

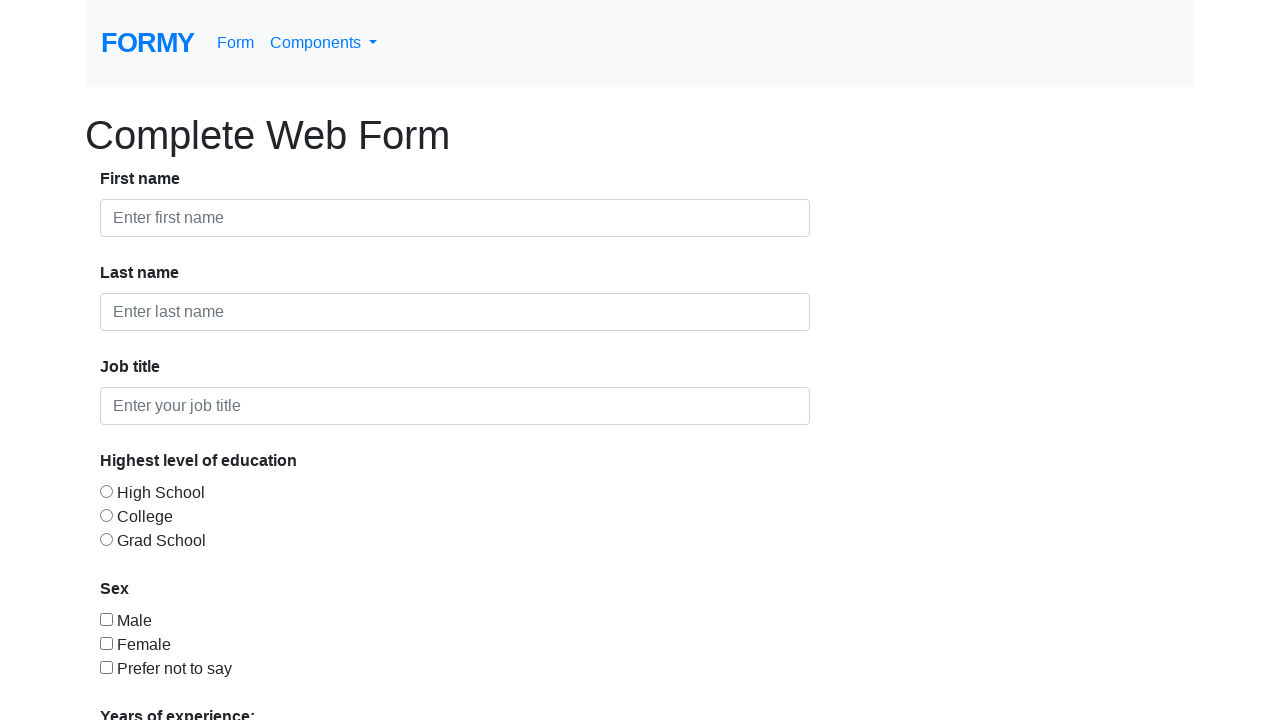

Filled first name field with 'Valentin' on #first-name
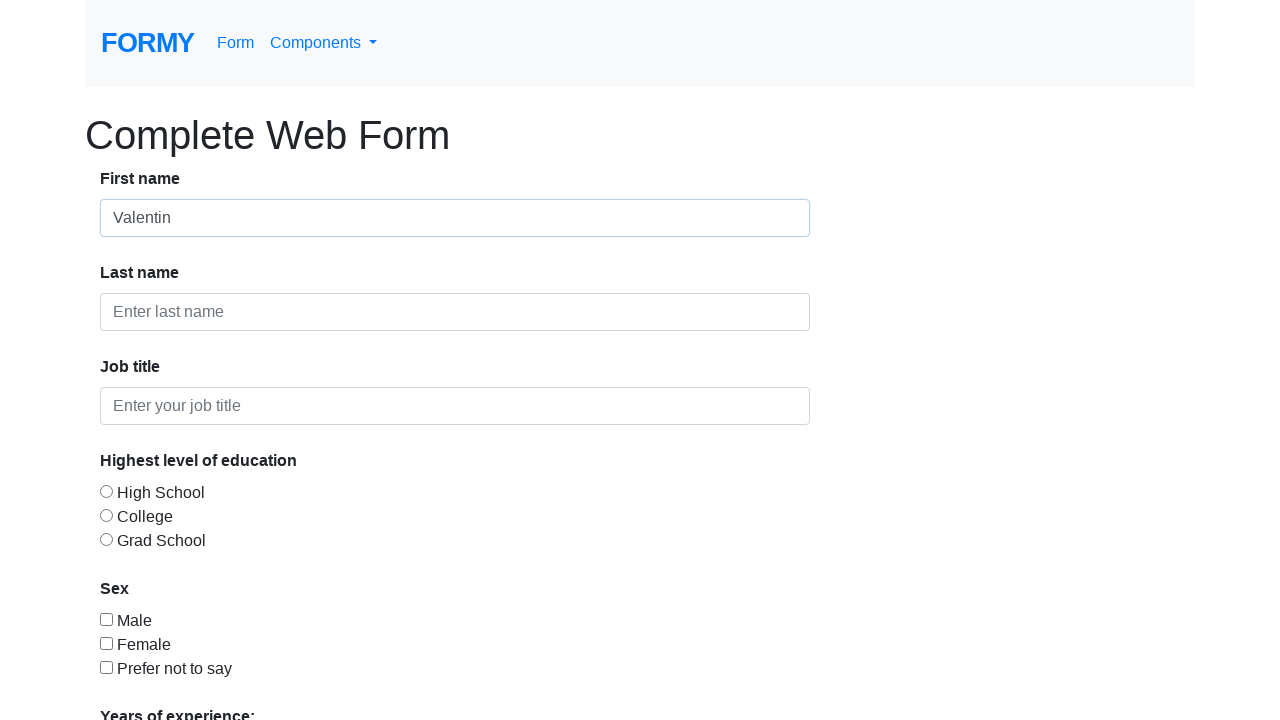

Filled last name field with 'Slavescu' on #last-name
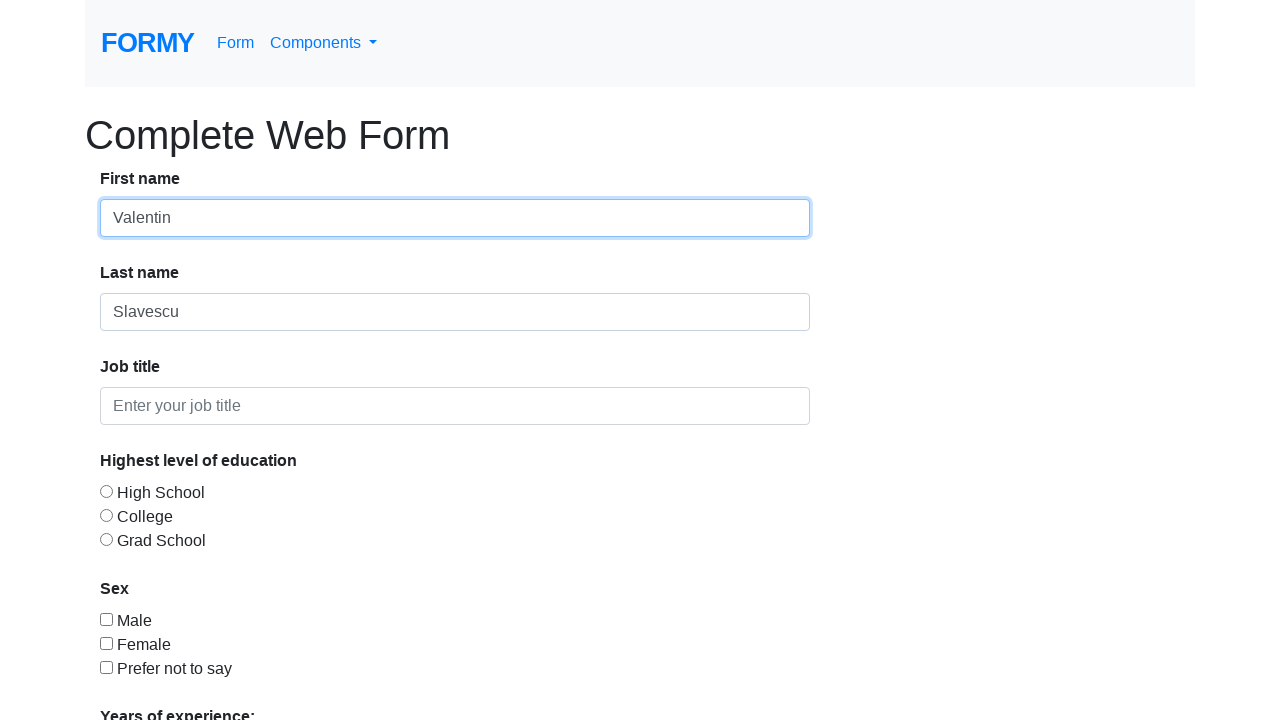

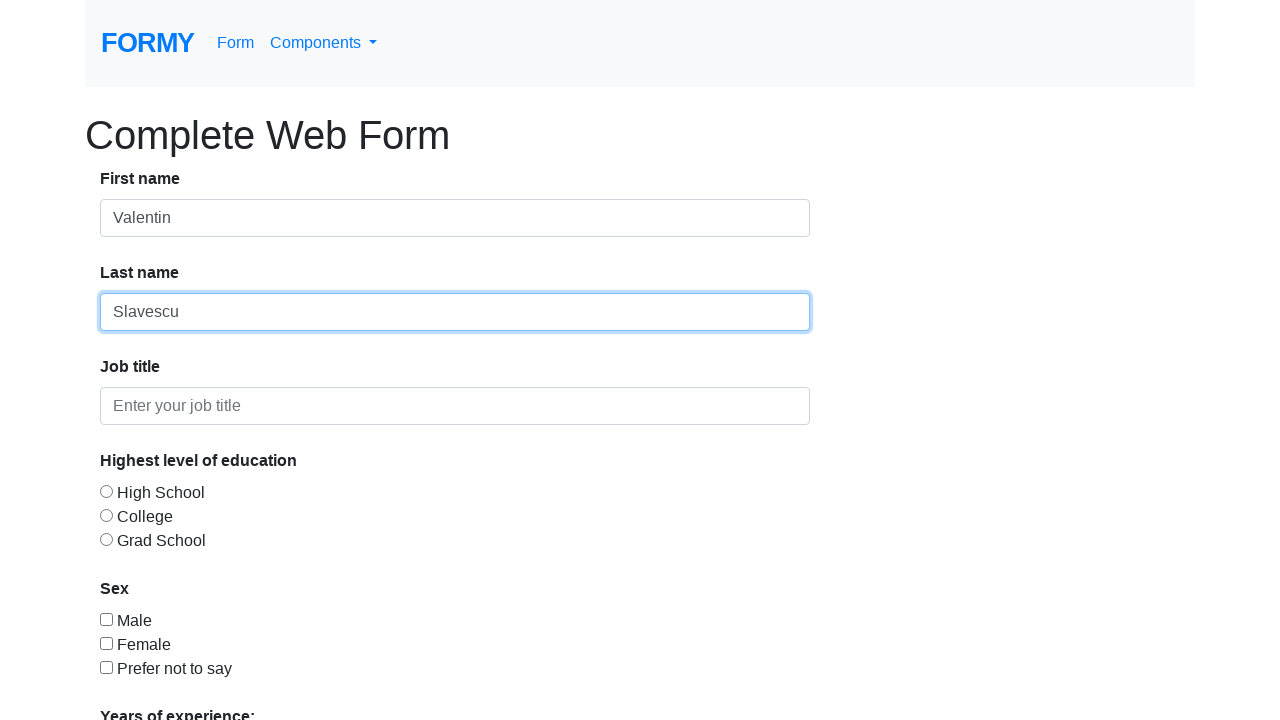